Tests adding a todo item to a sample todo application by typing text into the input field and pressing Enter, then verifying the todo was added.

Starting URL: https://lambdatest.github.io/sample-todo-app/

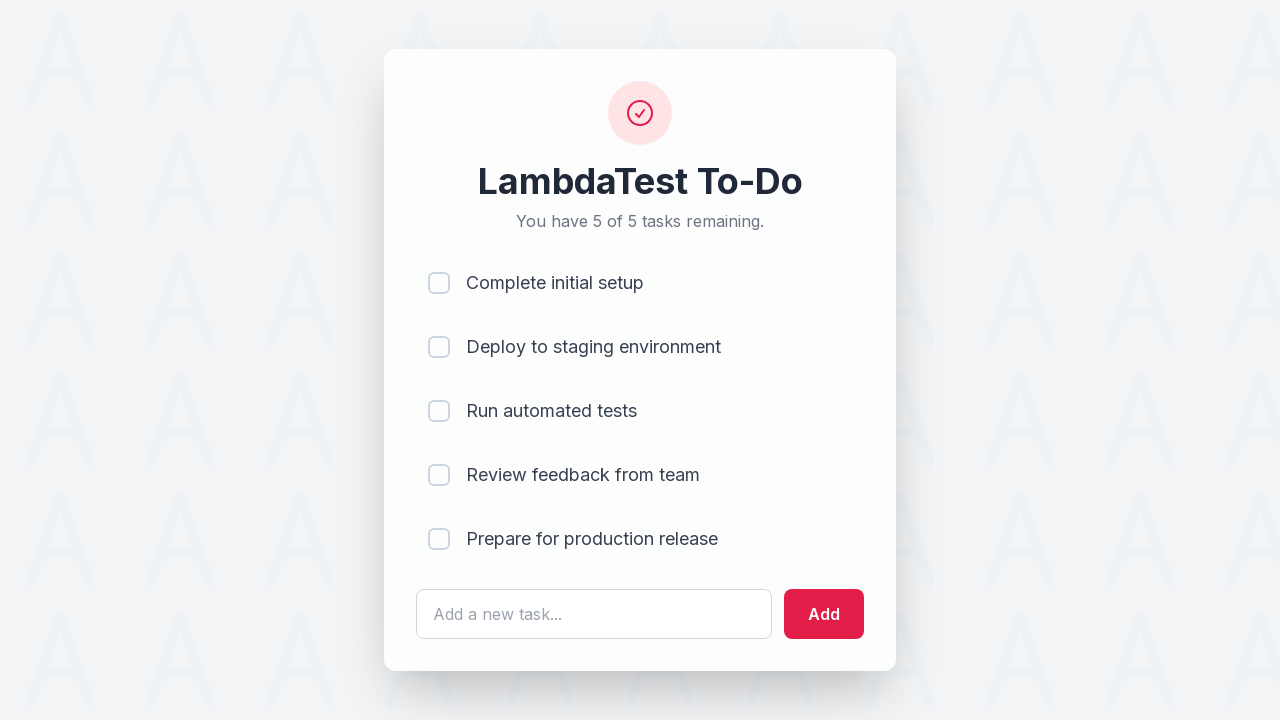

Filled todo input field with 'Learn Playwright' on #sampletodotext
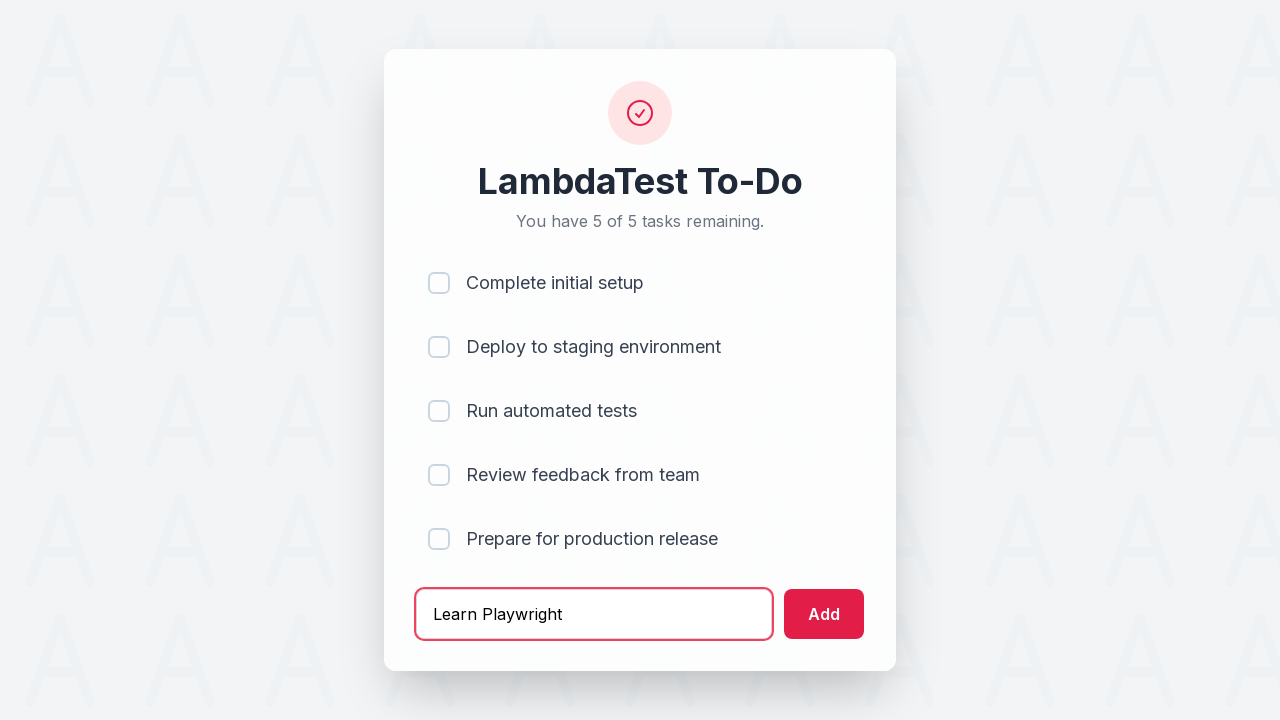

Pressed Enter to submit the todo on #sampletodotext
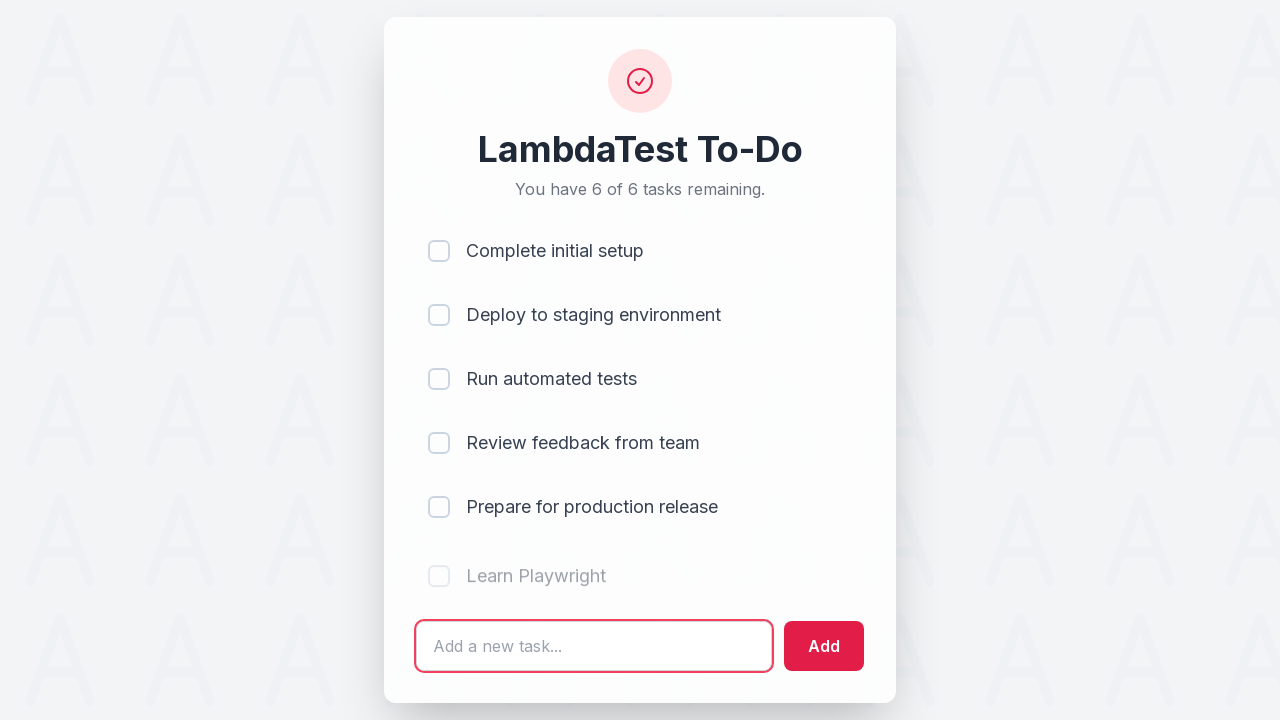

New todo item appeared in the list
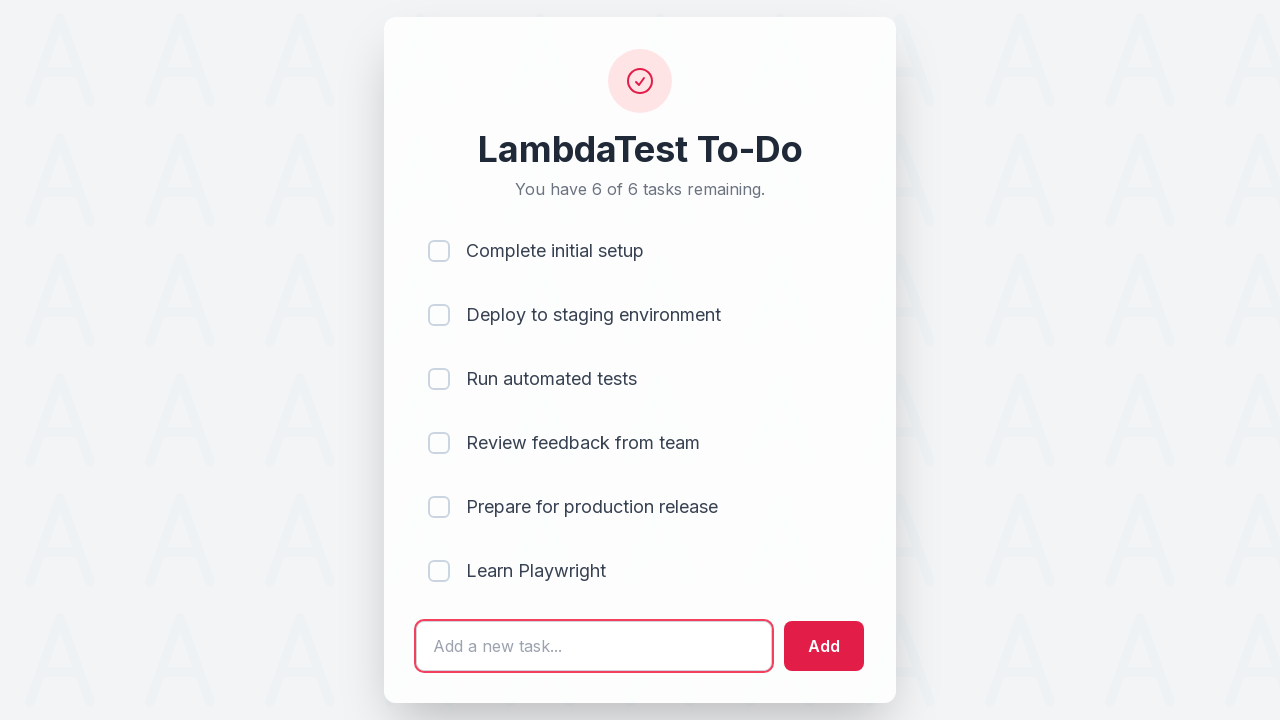

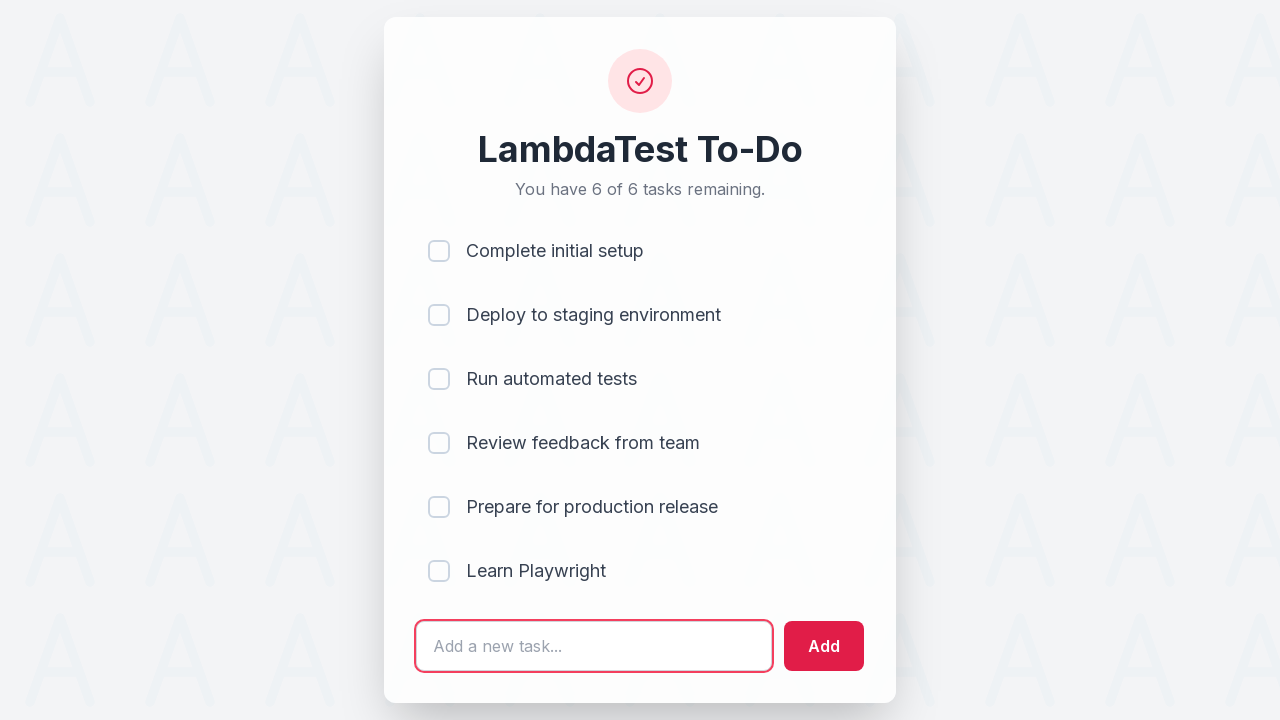